Tests editing a todo item by double-clicking, filling new text, and pressing Enter

Starting URL: https://demo.playwright.dev/todomvc

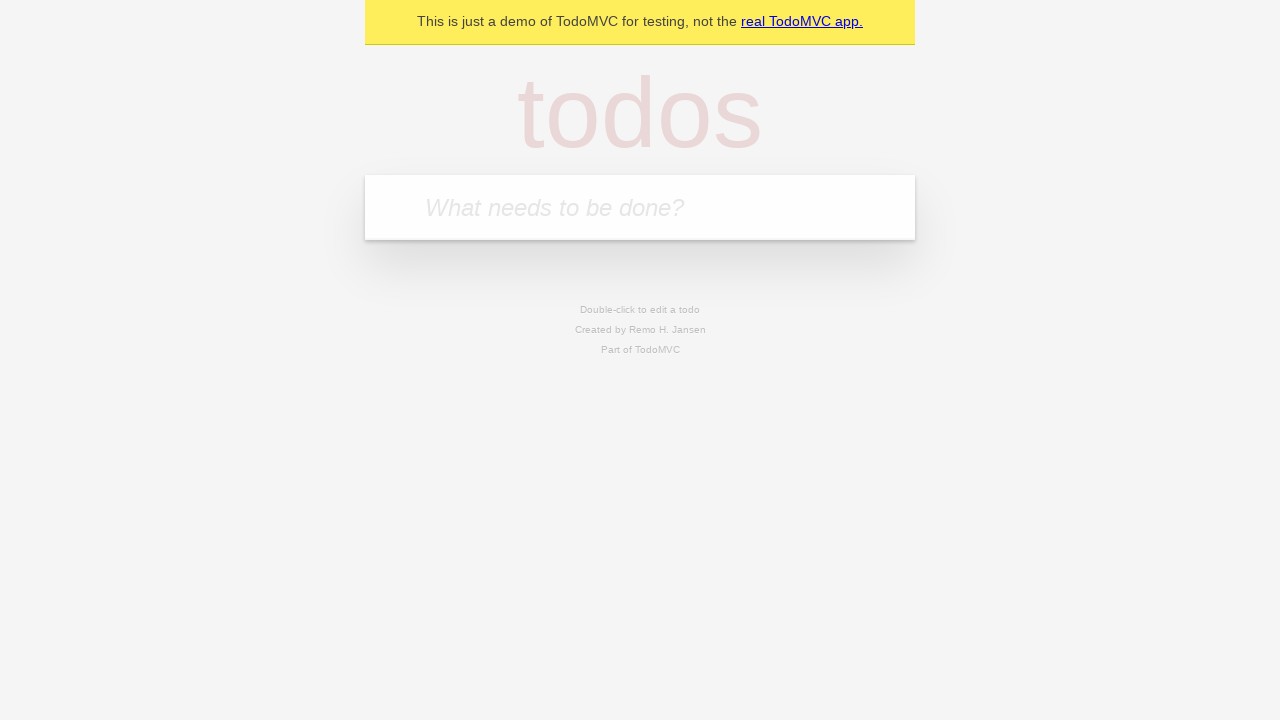

Filled new todo input with 'buy some cheese' on internal:attr=[placeholder="What needs to be done?"i]
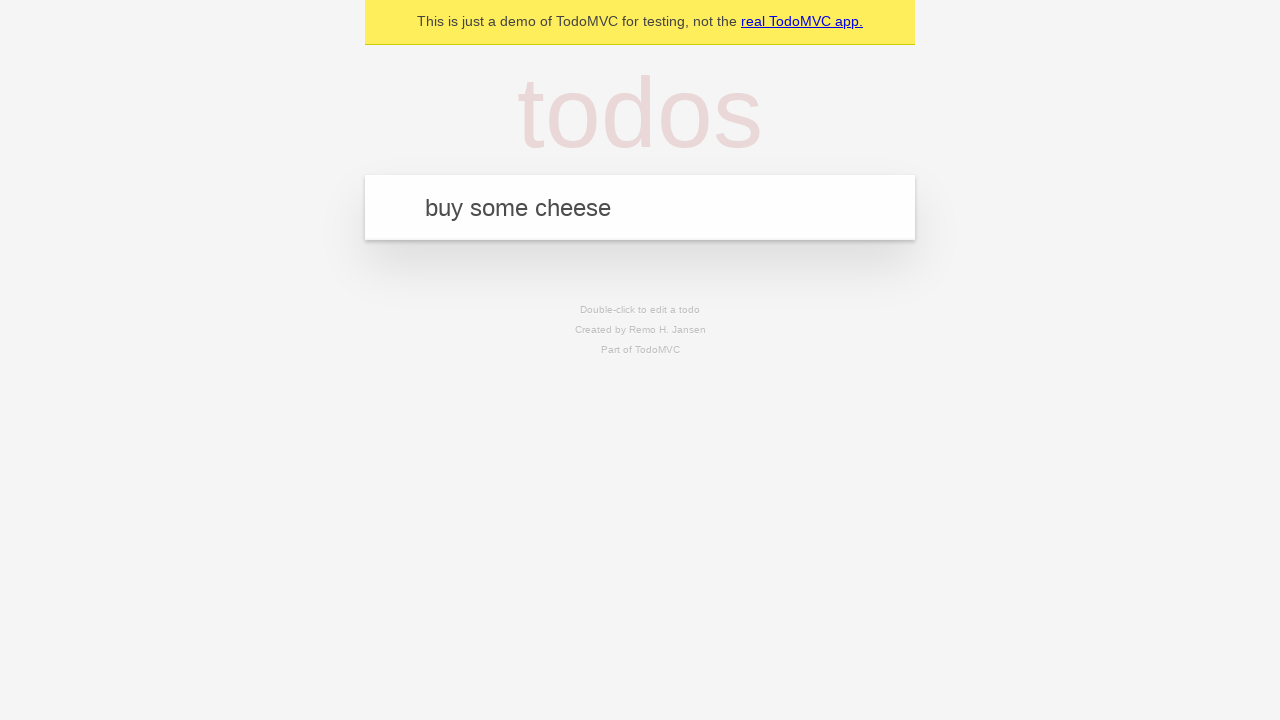

Pressed Enter to create first todo on internal:attr=[placeholder="What needs to be done?"i]
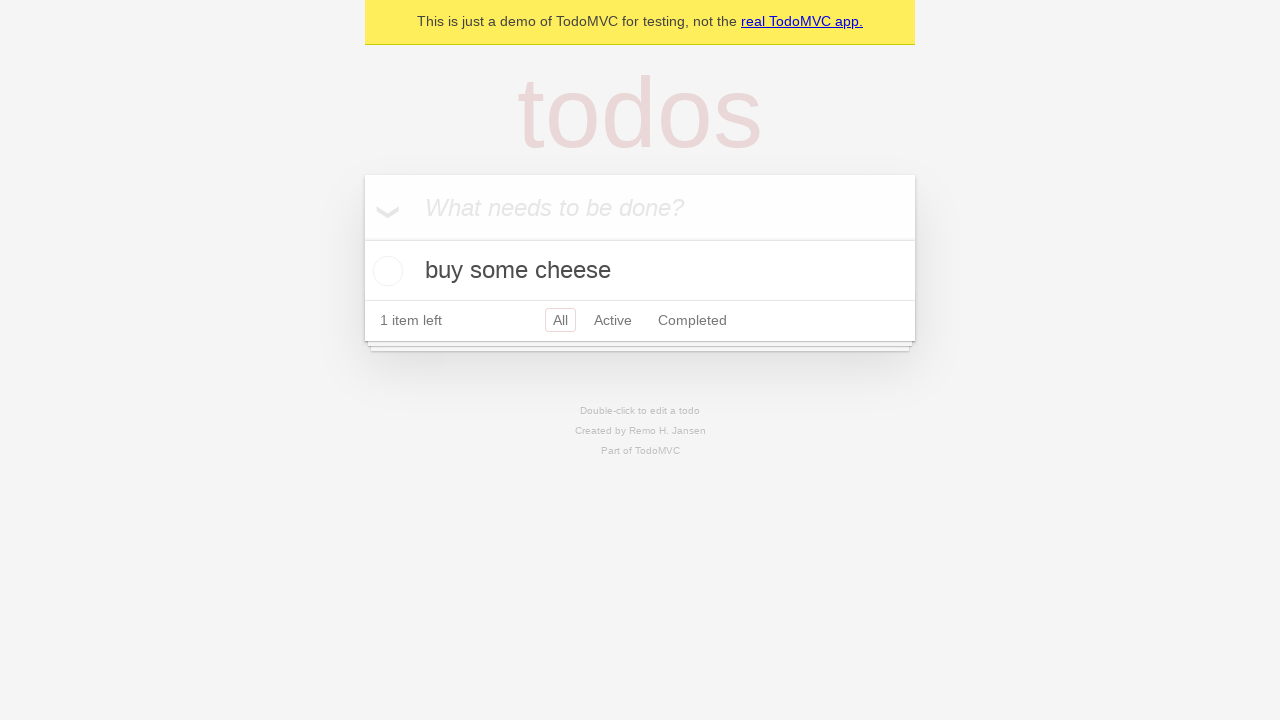

Filled new todo input with 'feed the cat' on internal:attr=[placeholder="What needs to be done?"i]
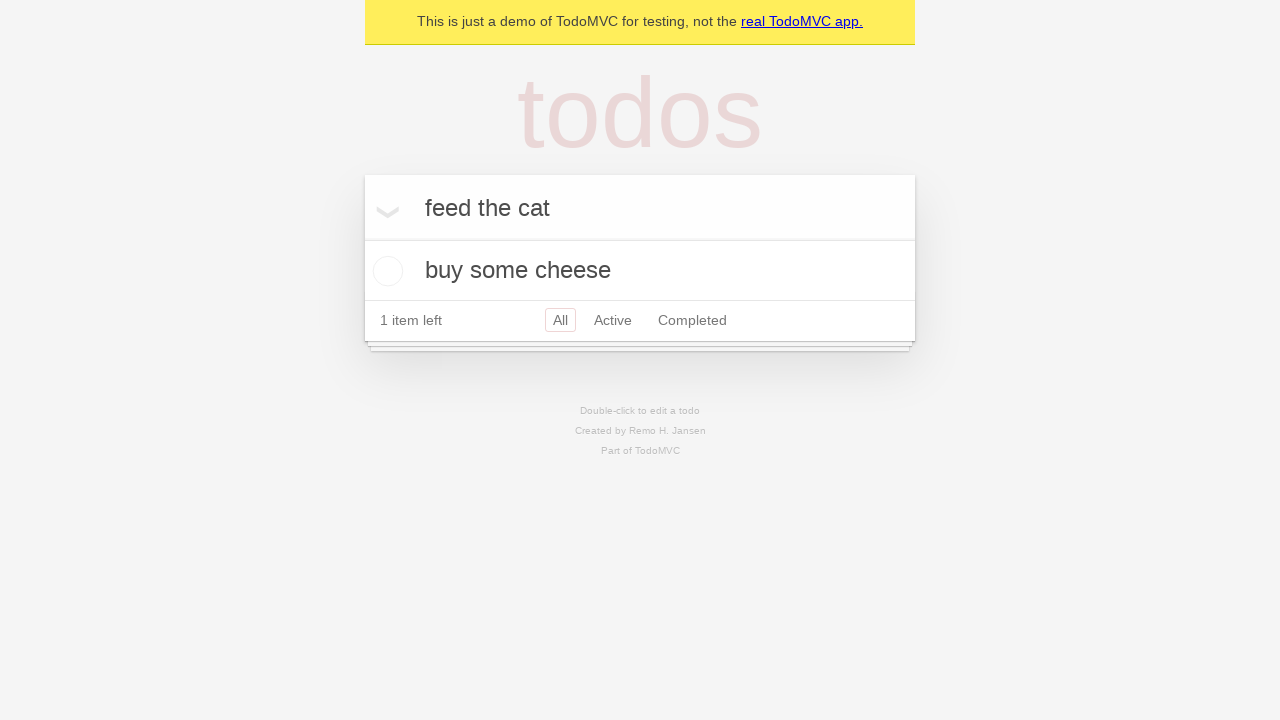

Pressed Enter to create second todo on internal:attr=[placeholder="What needs to be done?"i]
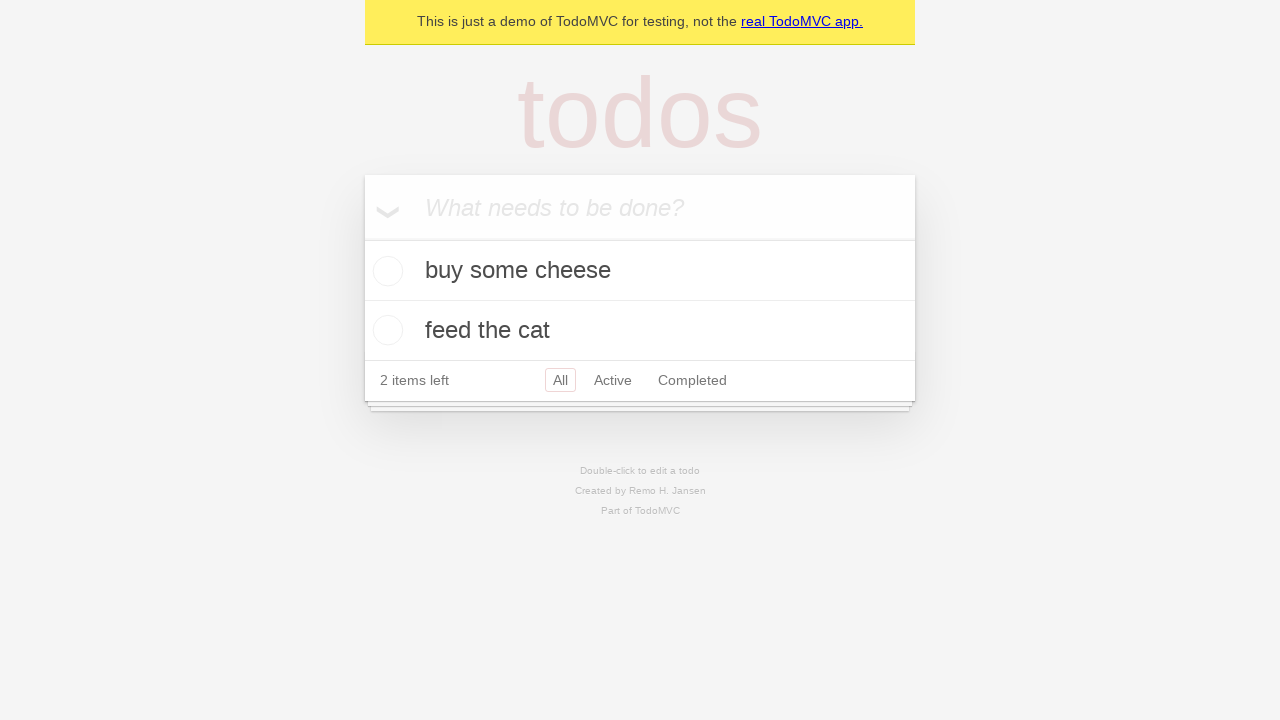

Filled new todo input with 'book a doctors appointment' on internal:attr=[placeholder="What needs to be done?"i]
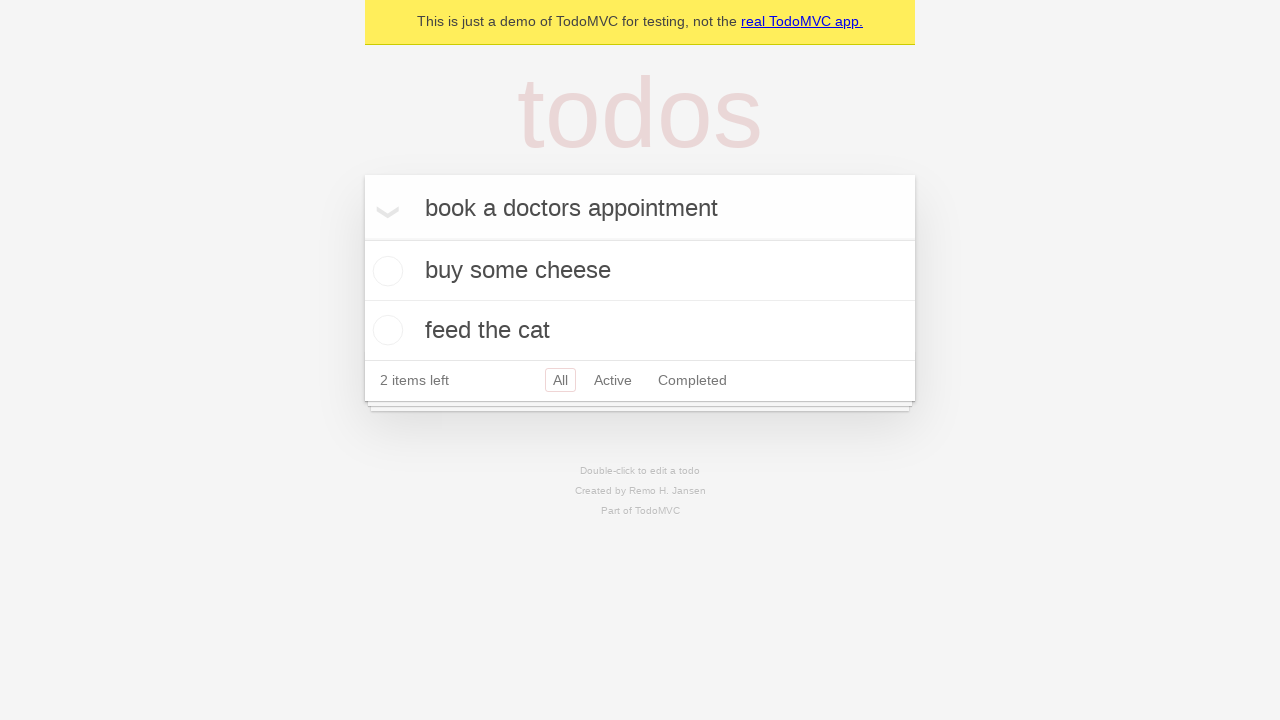

Pressed Enter to create third todo on internal:attr=[placeholder="What needs to be done?"i]
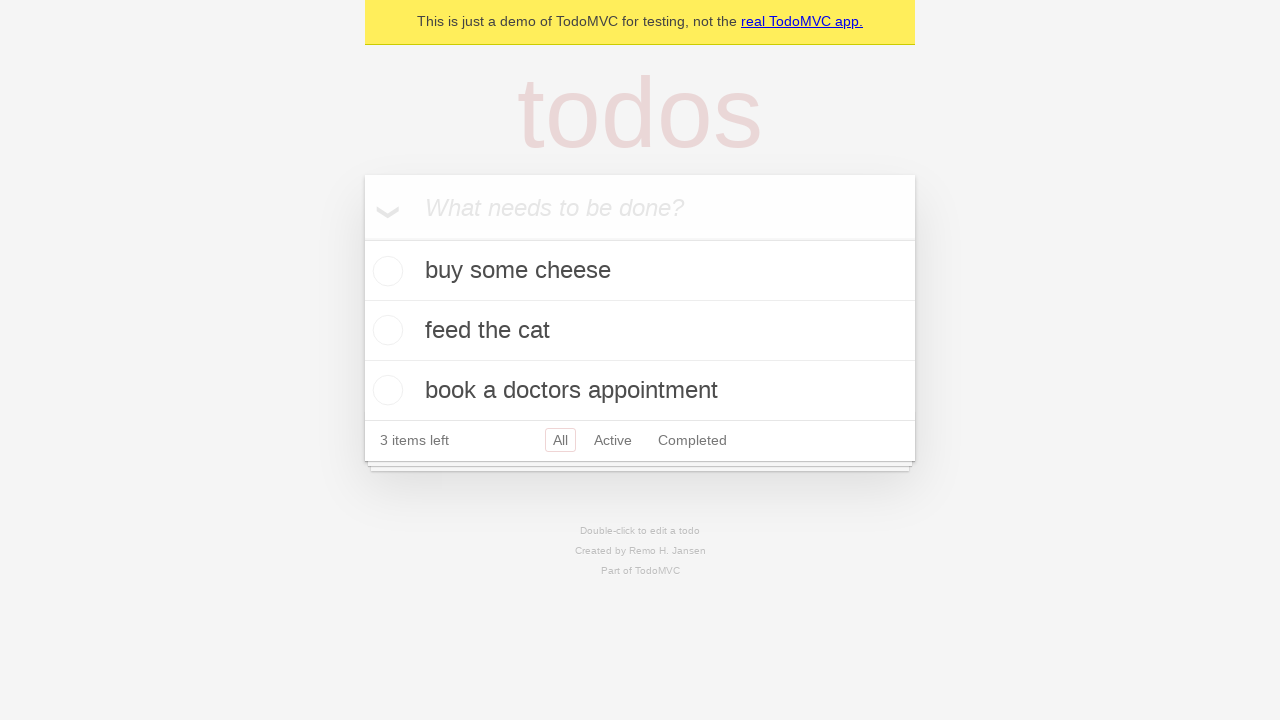

Waited for all 3 todos to be created
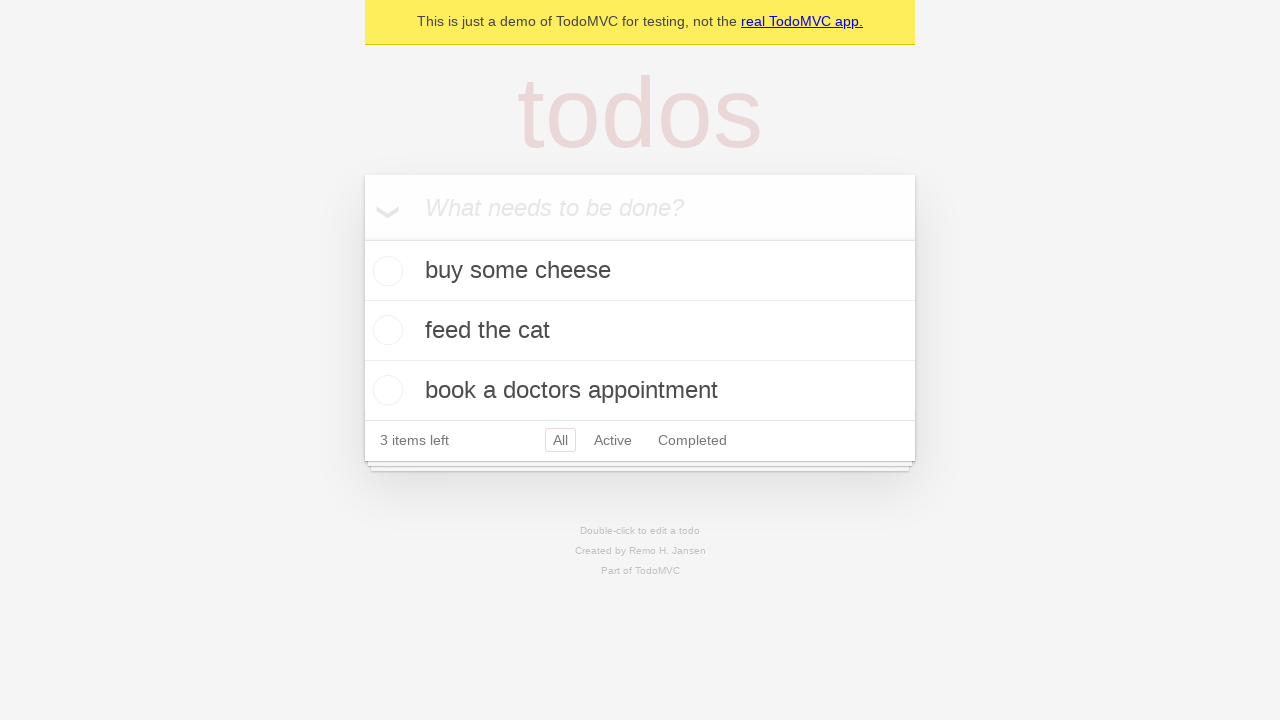

Located all todo items
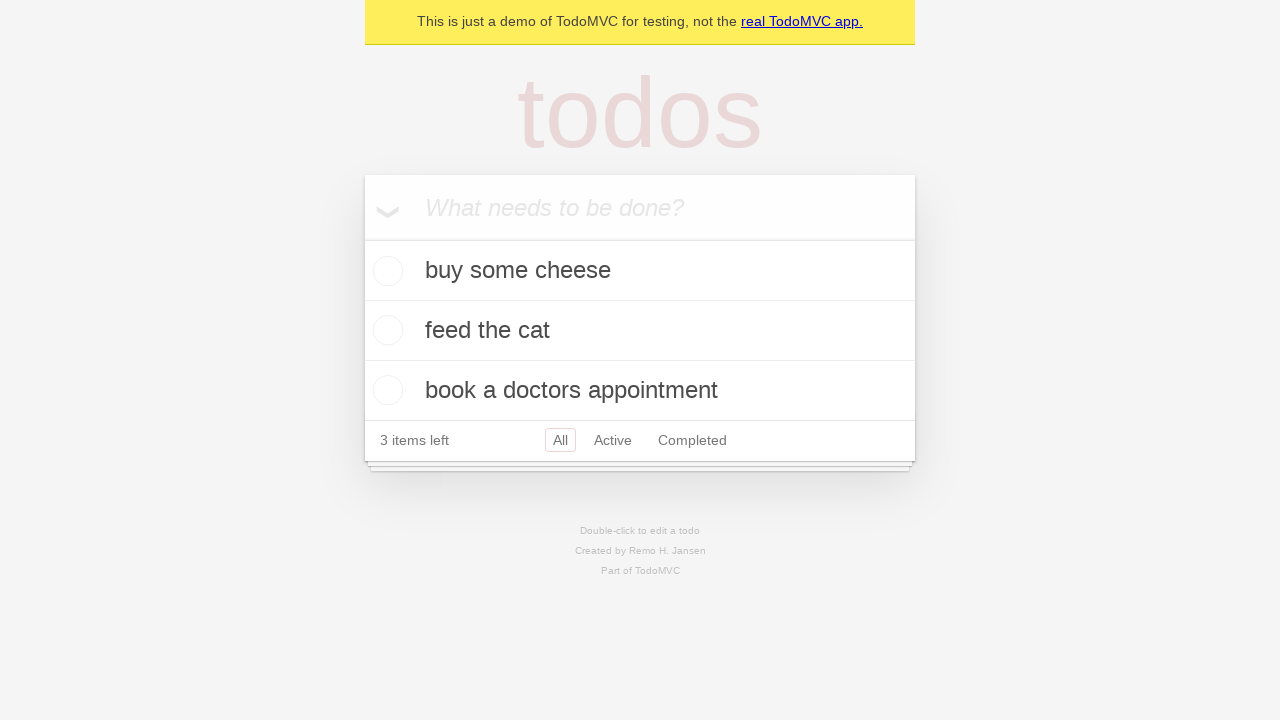

Selected second todo item
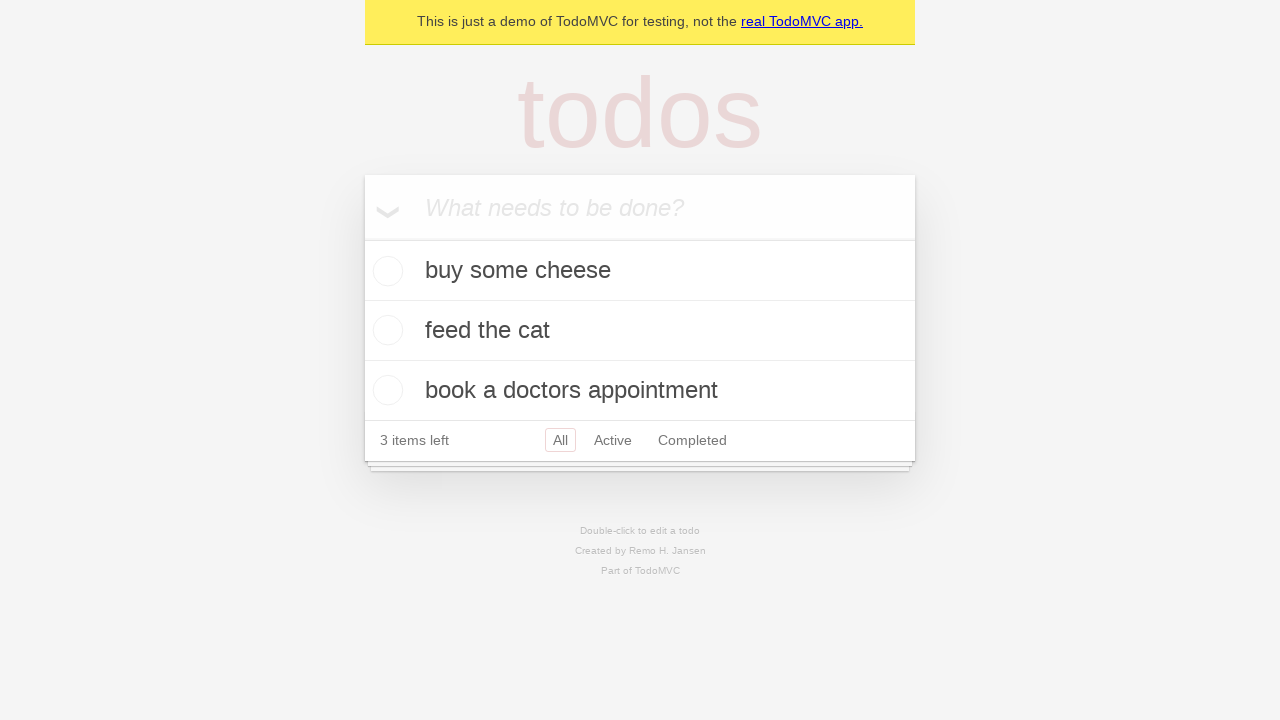

Double-clicked second todo to enter edit mode at (640, 331) on internal:testid=[data-testid="todo-item"s] >> nth=1
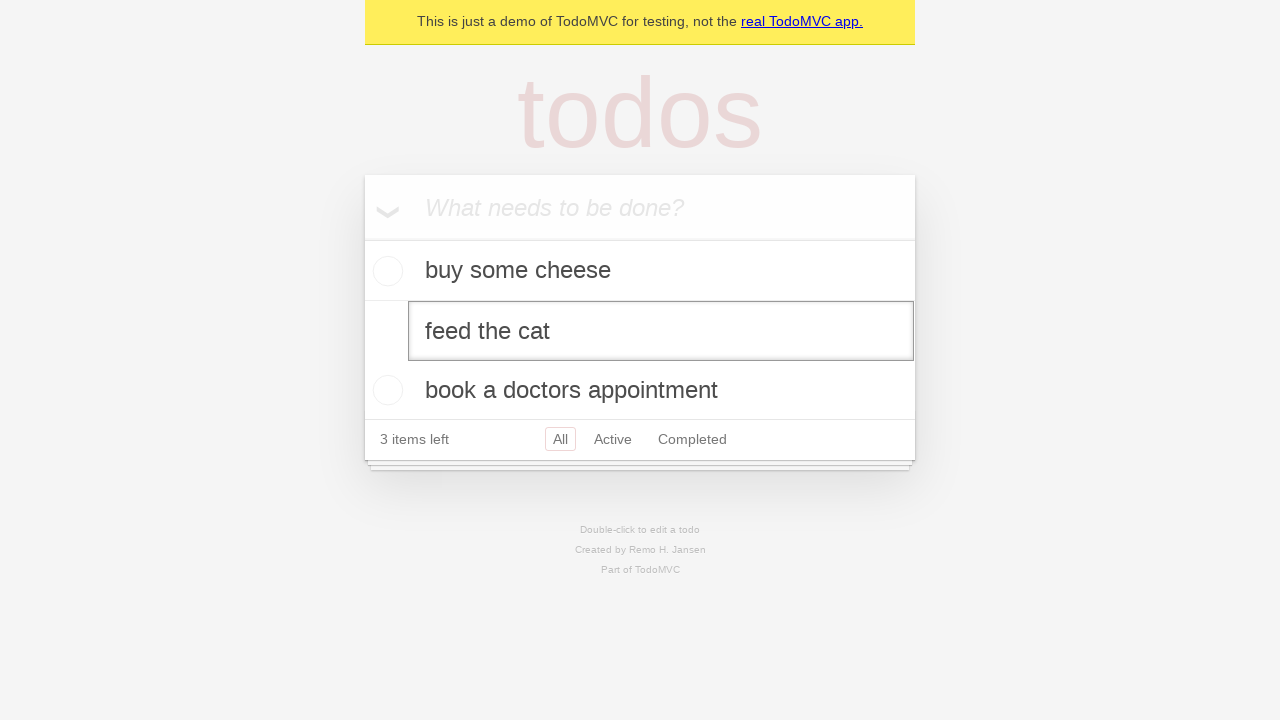

Filled edit textbox with 'buy some sausages' on internal:testid=[data-testid="todo-item"s] >> nth=1 >> internal:role=textbox[nam
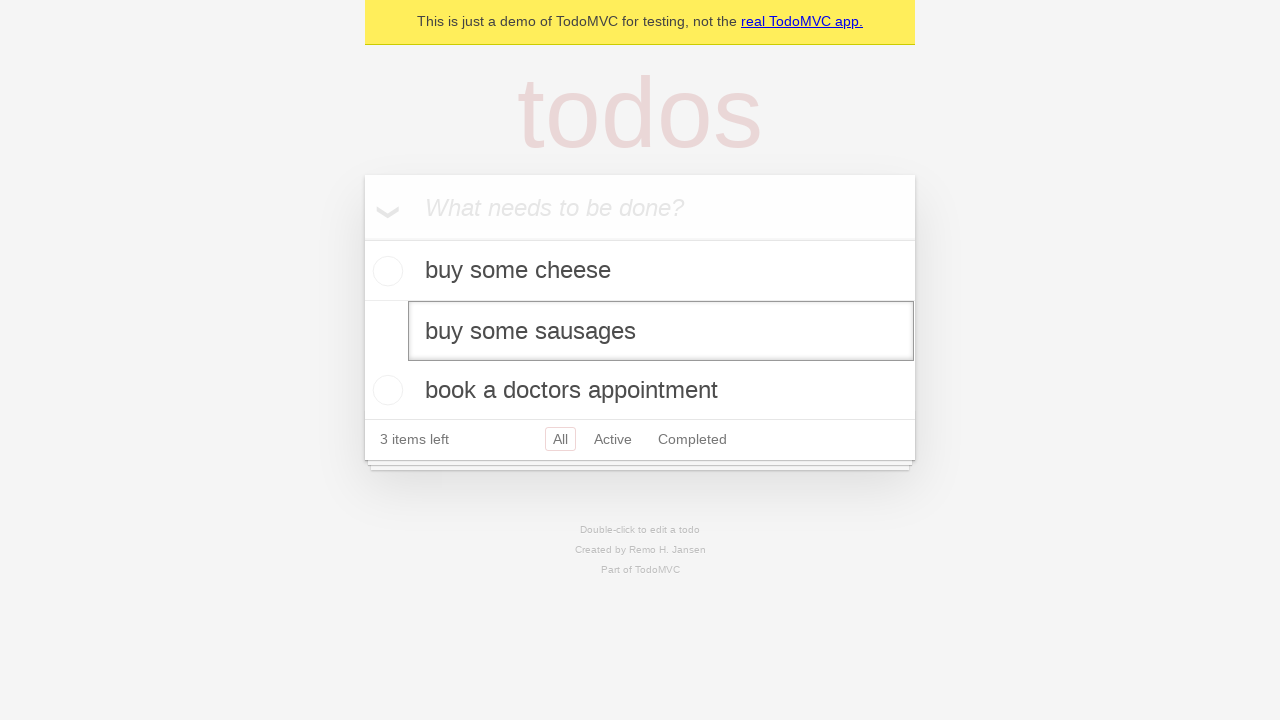

Pressed Enter to confirm todo edit on internal:testid=[data-testid="todo-item"s] >> nth=1 >> internal:role=textbox[nam
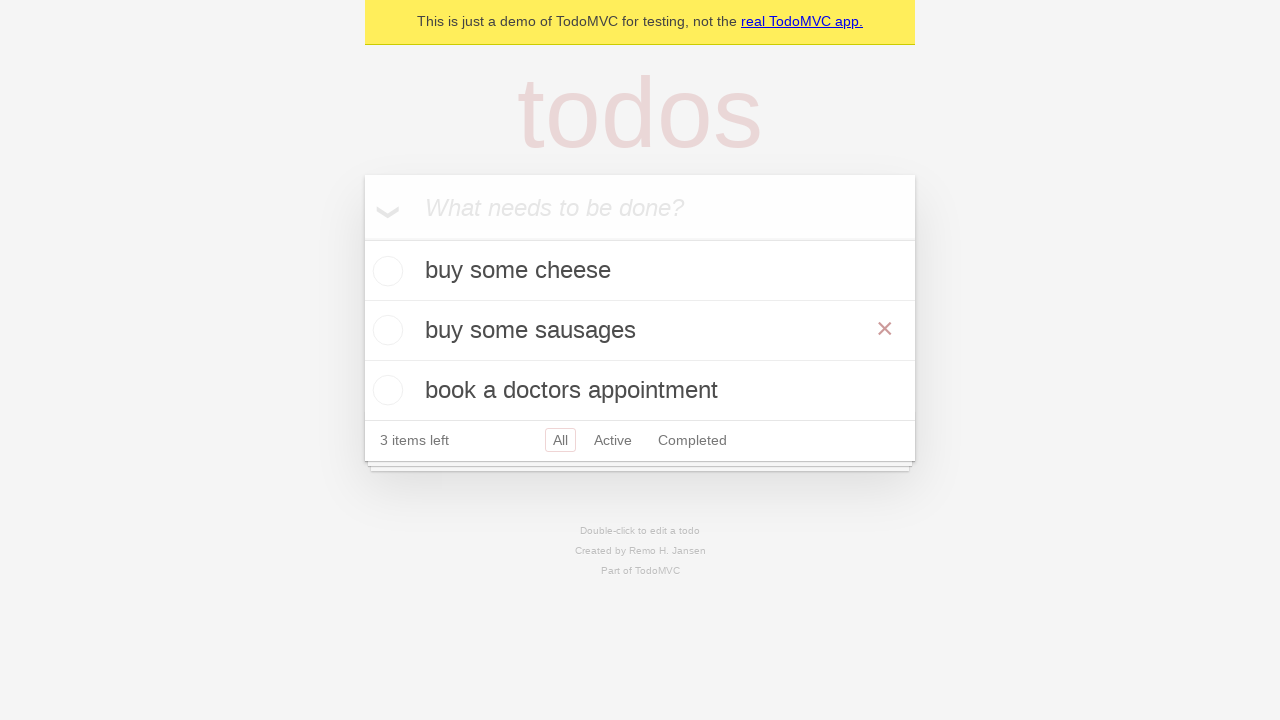

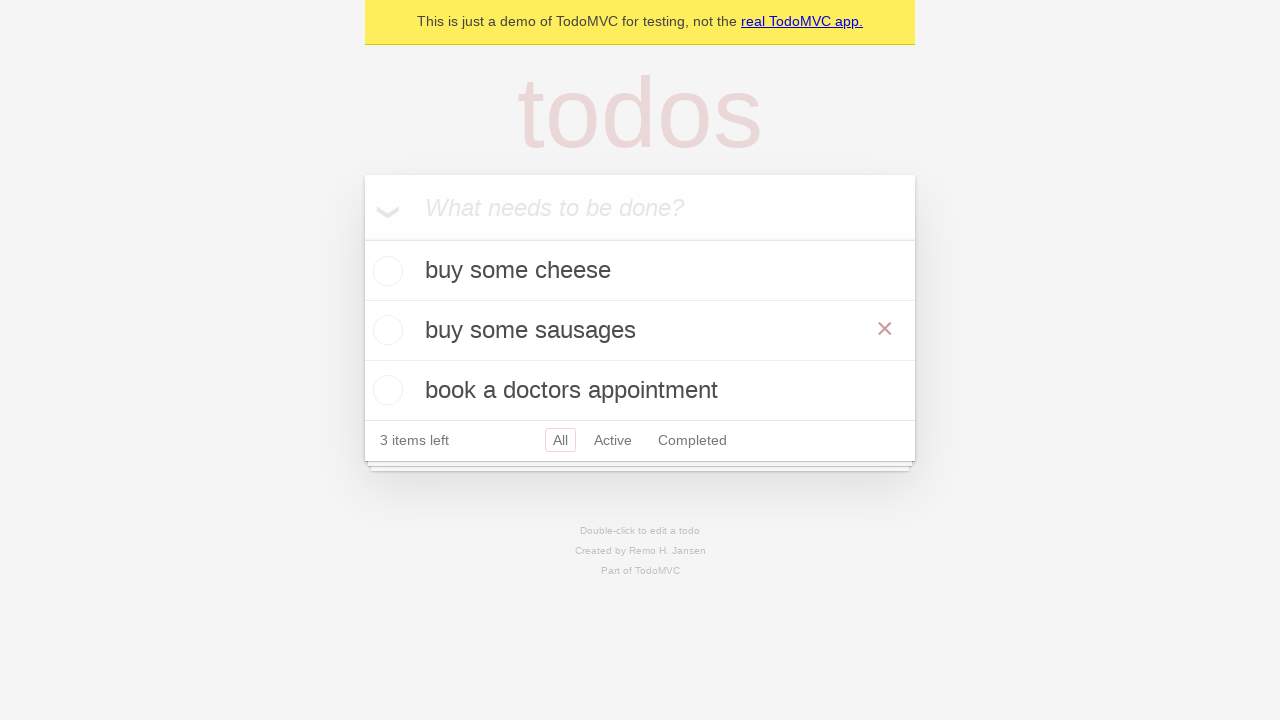